Tests the search functionality on Booking.com by entering a destination city name in the search input field

Starting URL: https://www.booking.com/index.en.html

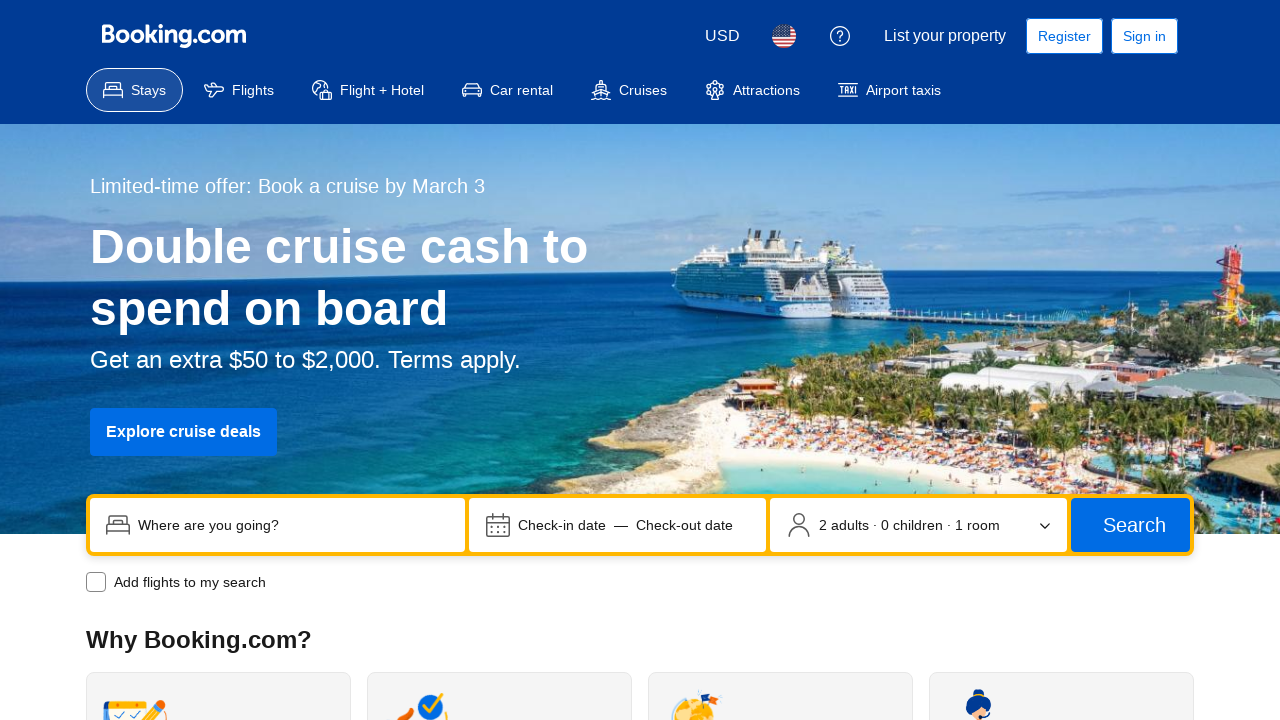

Filled destination search field with 'Mumbai' on input[name='ss']
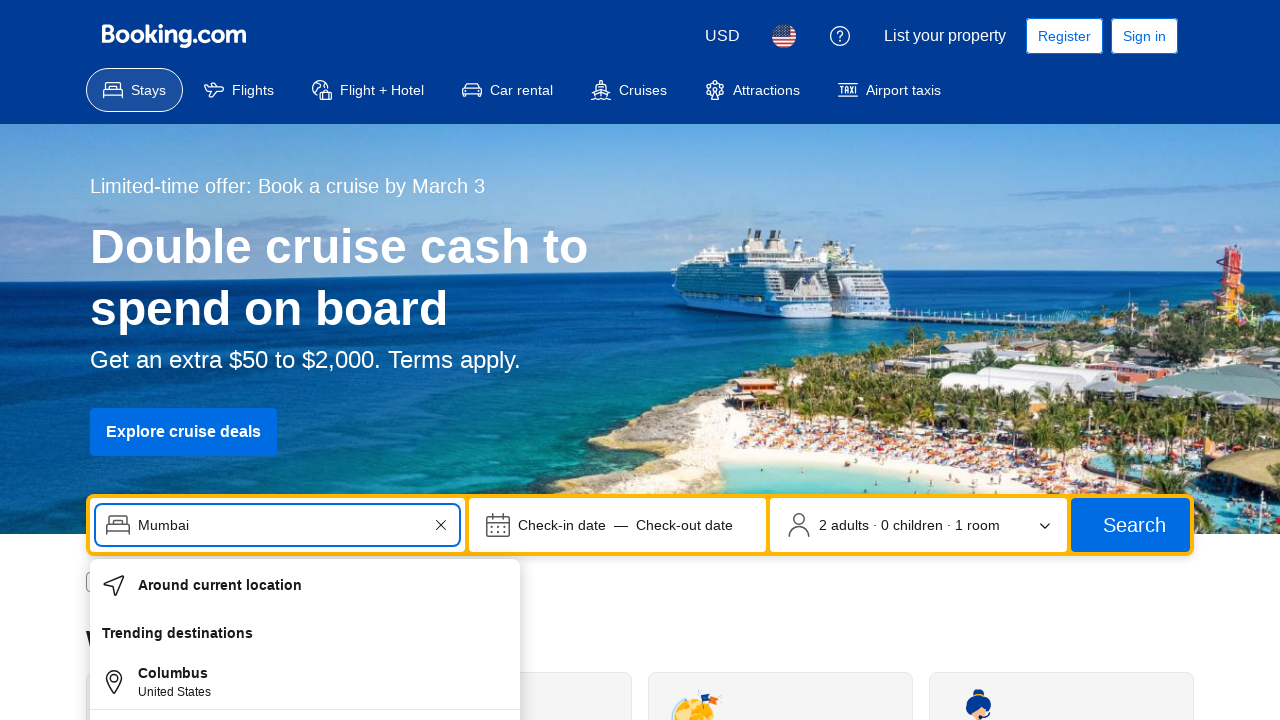

Waited 2 seconds for search suggestions to appear
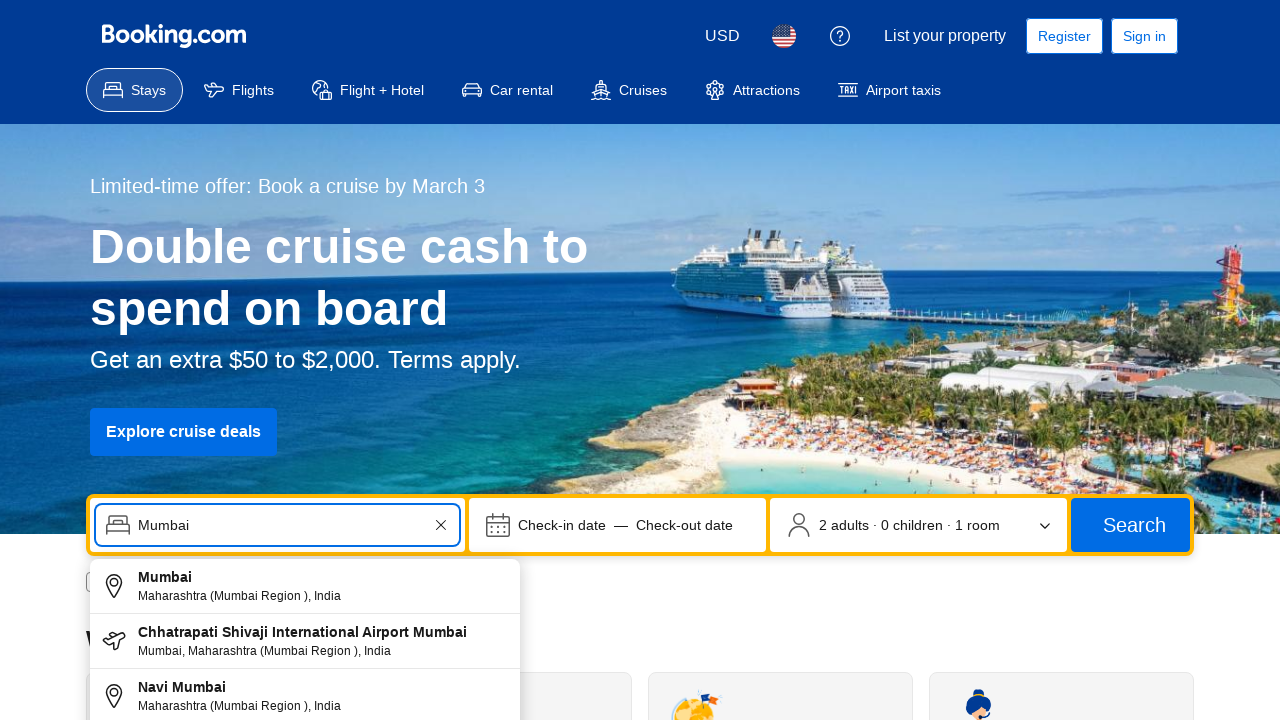

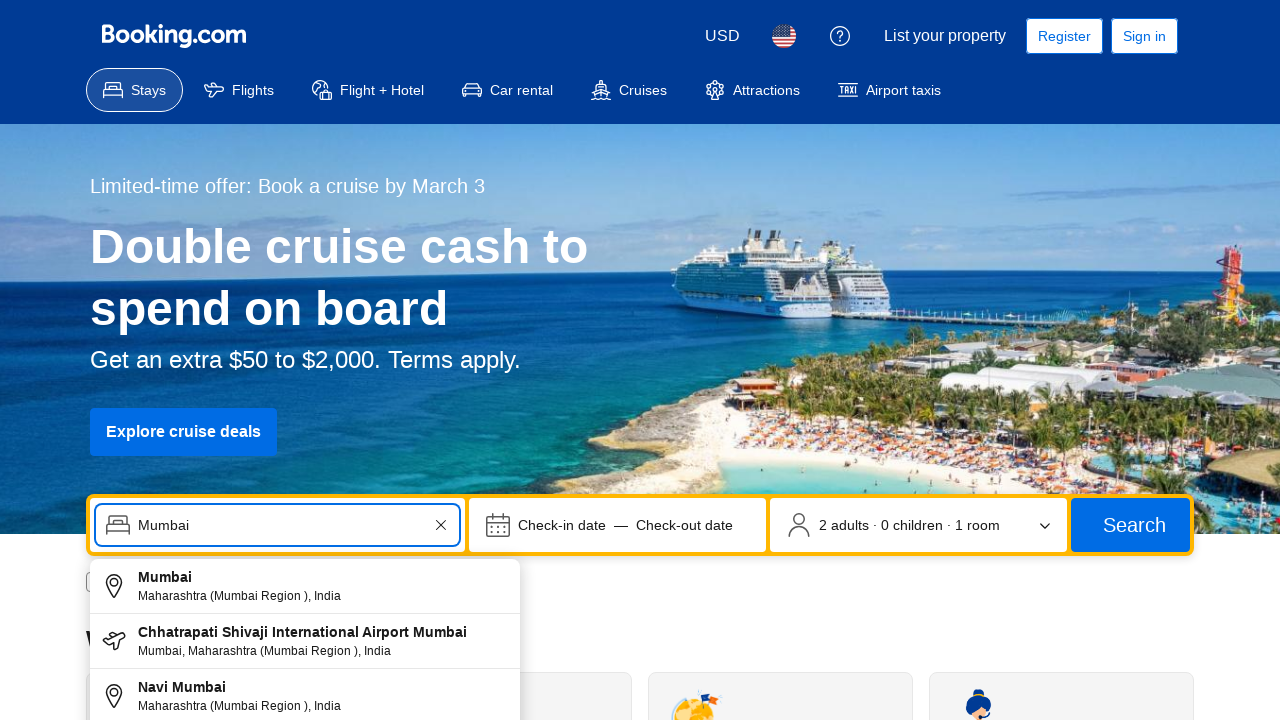